Tests that a textbox is initially disabled, then clicks Enable button and waits for textbox to become enabled

Starting URL: https://the-internet.herokuapp.com/dynamic_controls

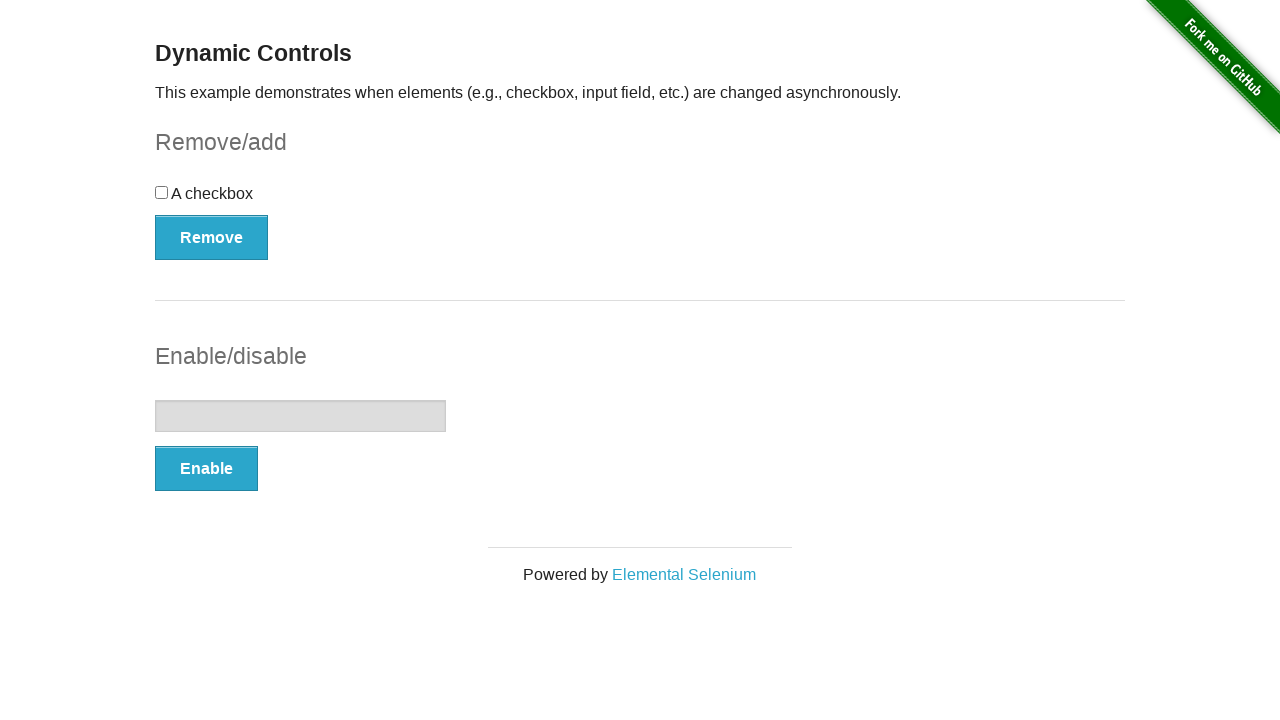

Located textbox element
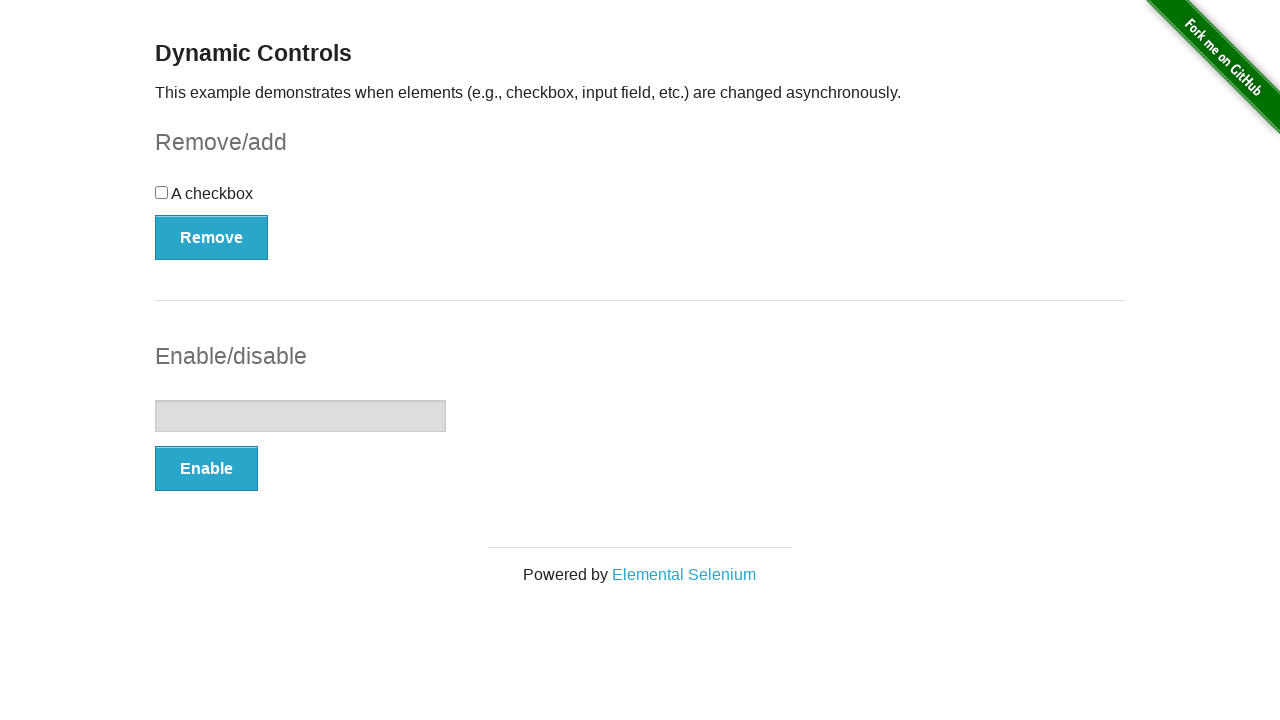

Verified textbox is initially disabled
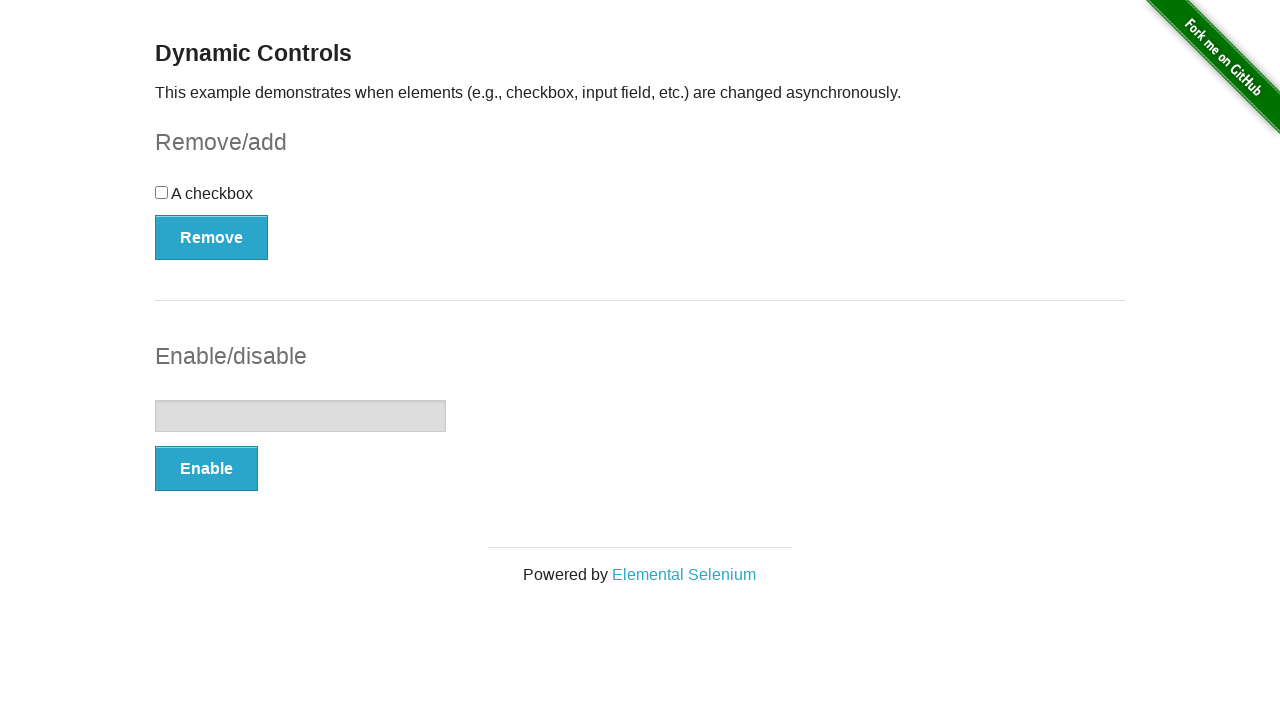

Clicked Enable button at (206, 469) on xpath=//*[text()='Enable']
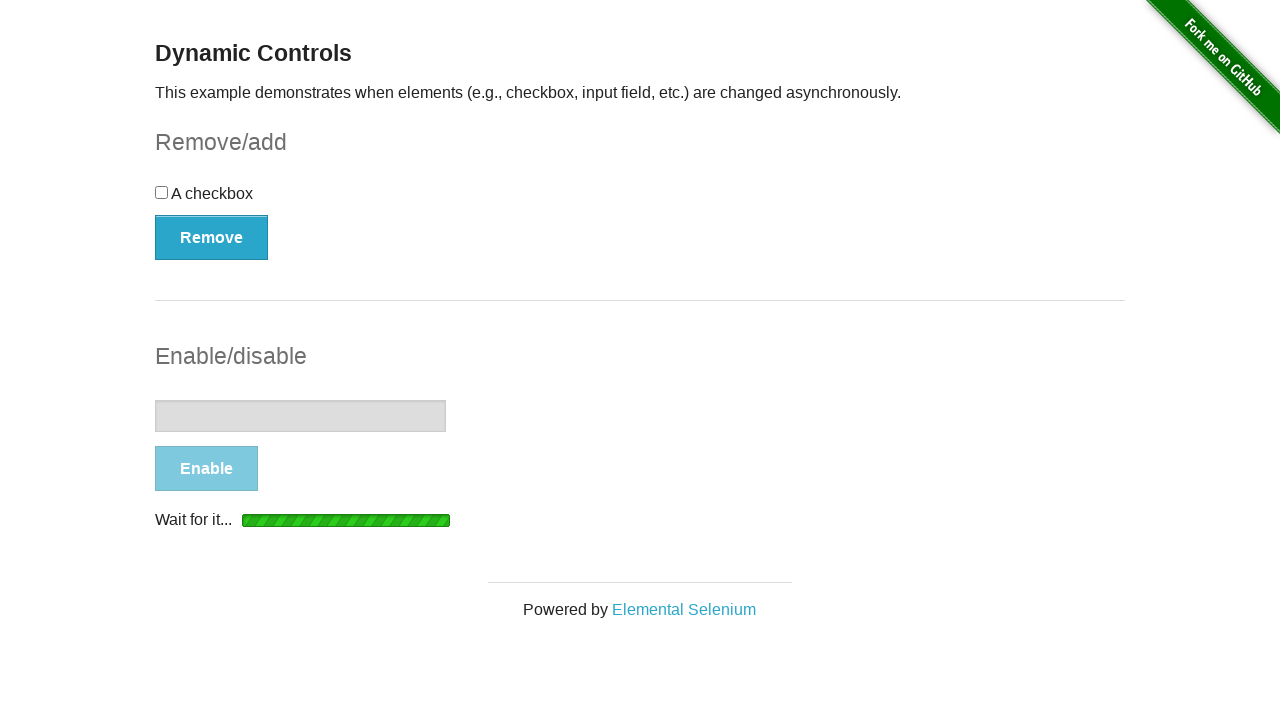

Textbox became enabled
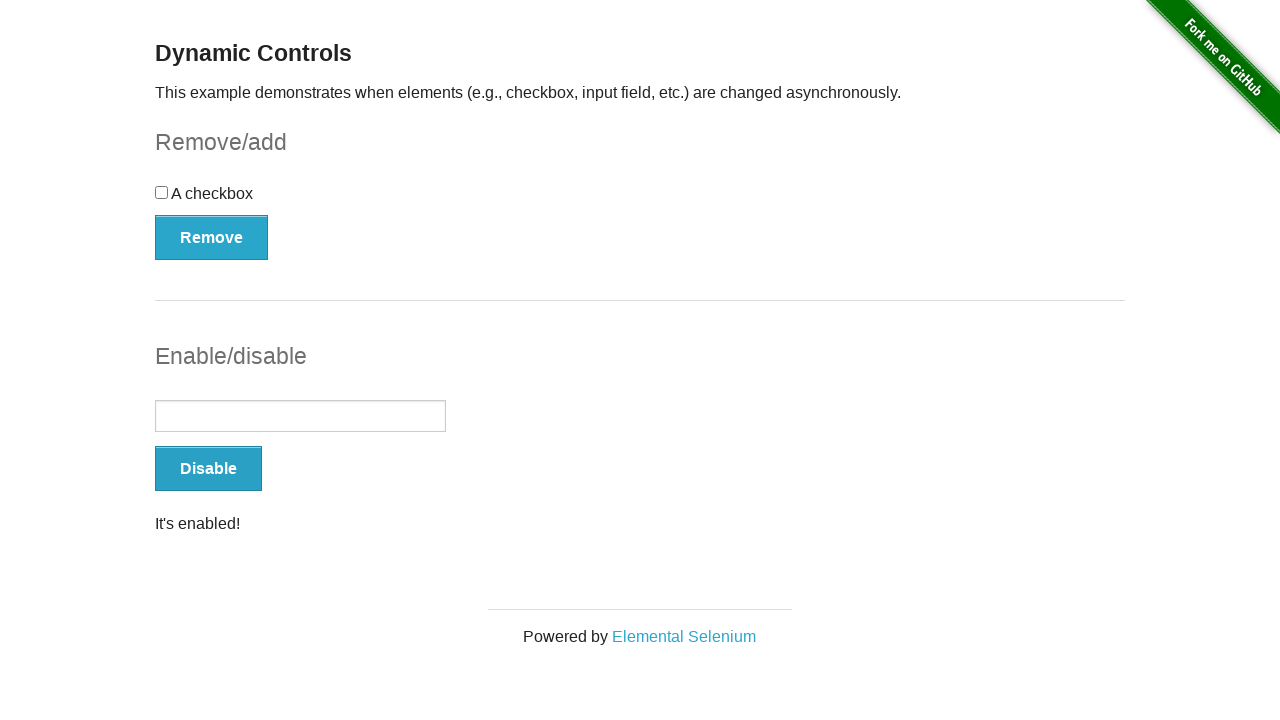

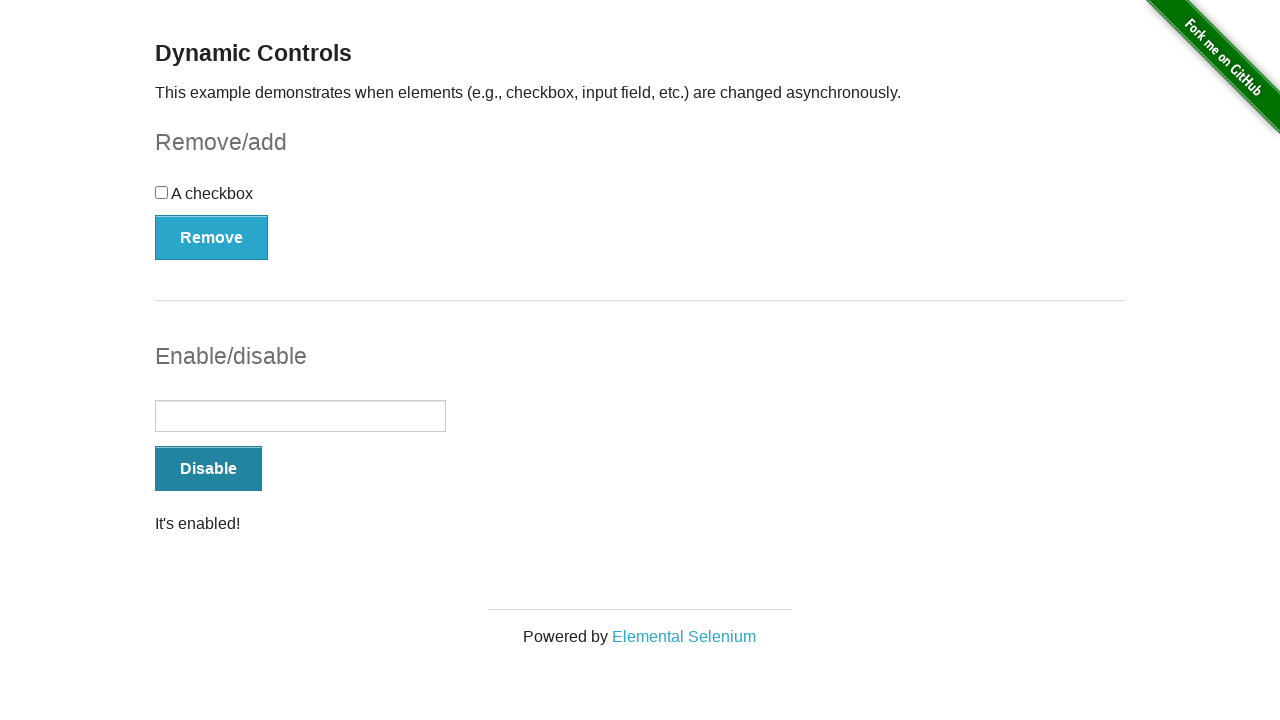